Tests marking individual items as complete by checking their checkboxes

Starting URL: https://demo.playwright.dev/todomvc

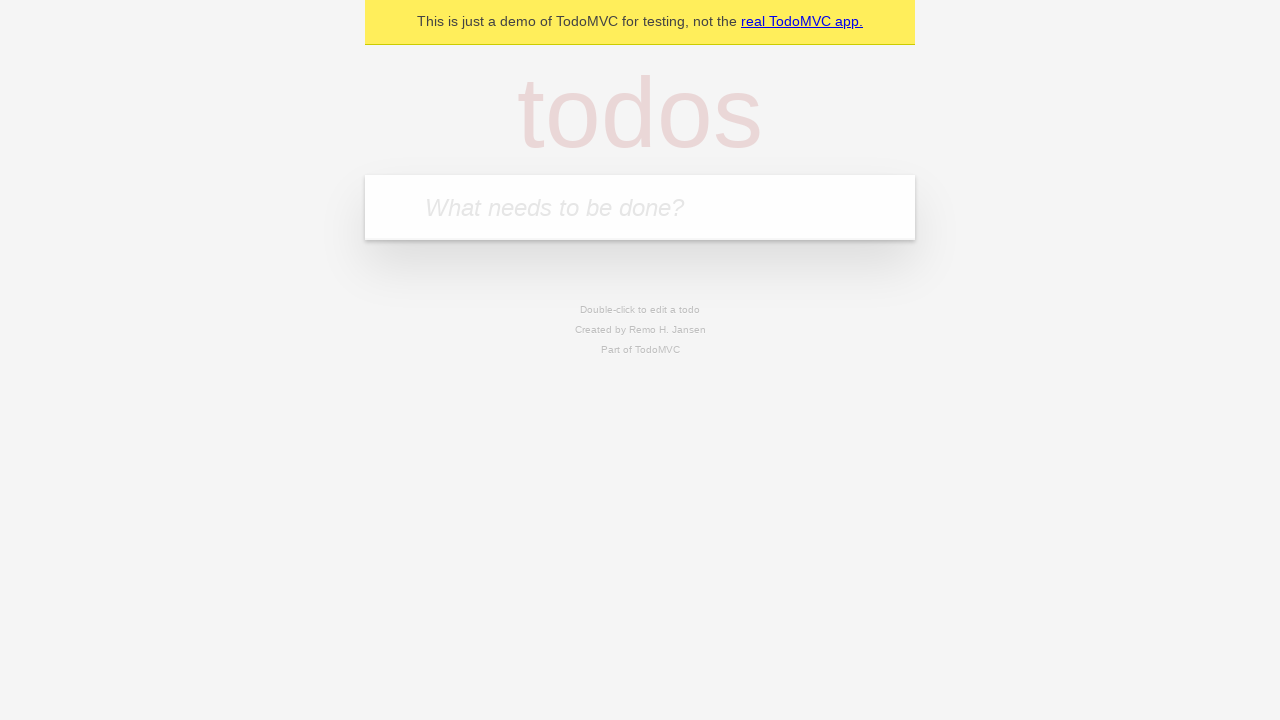

Filled todo input with 'buy some cheese' on internal:attr=[placeholder="What needs to be done?"i]
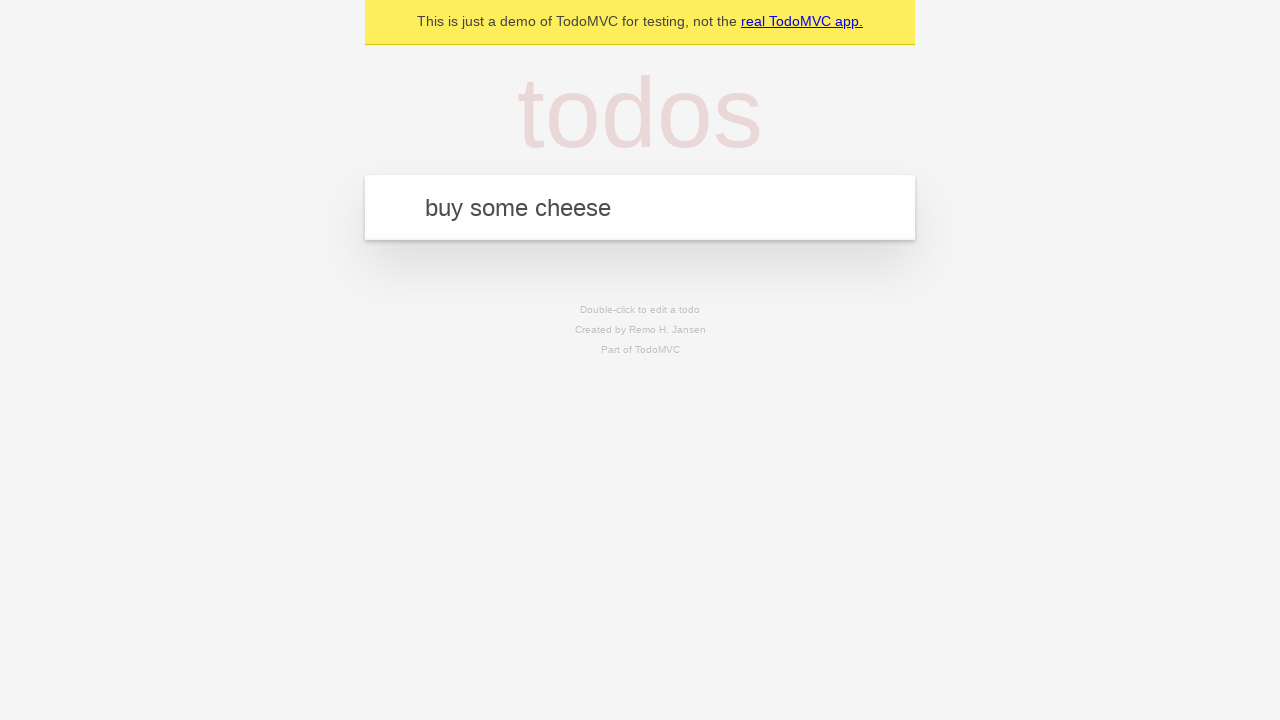

Pressed Enter to add first todo item on internal:attr=[placeholder="What needs to be done?"i]
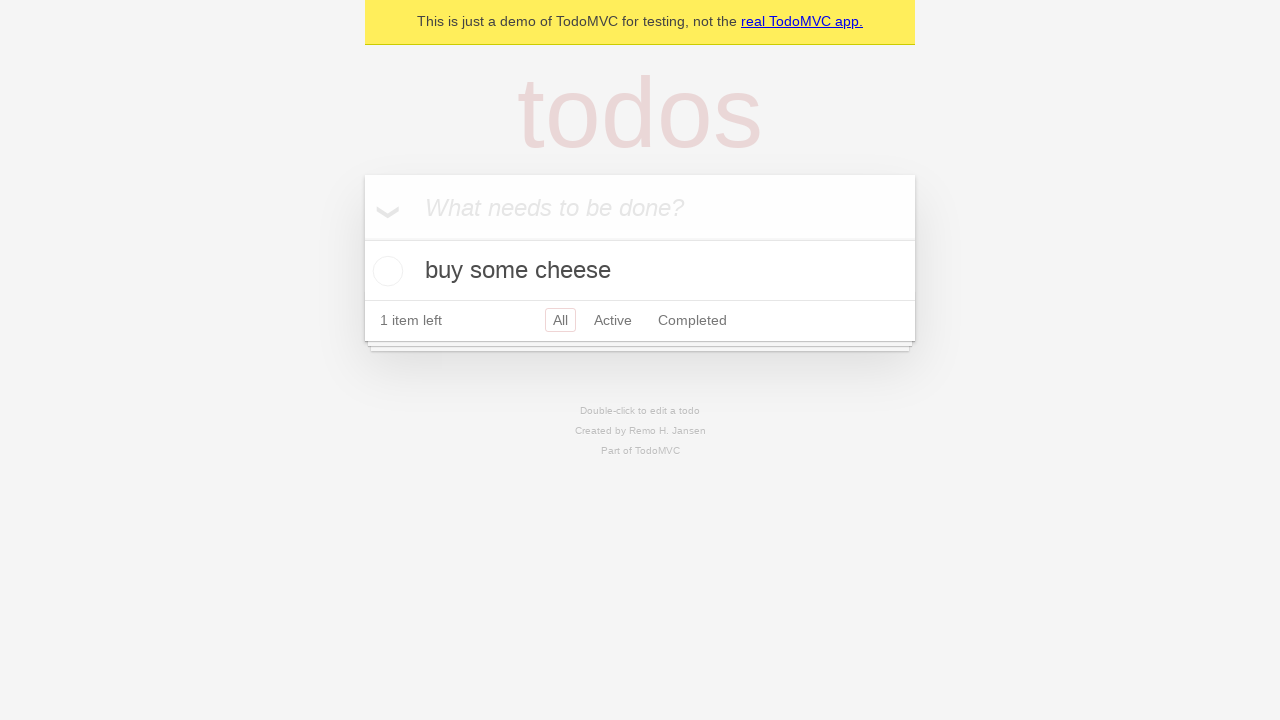

Filled todo input with 'feed the cat' on internal:attr=[placeholder="What needs to be done?"i]
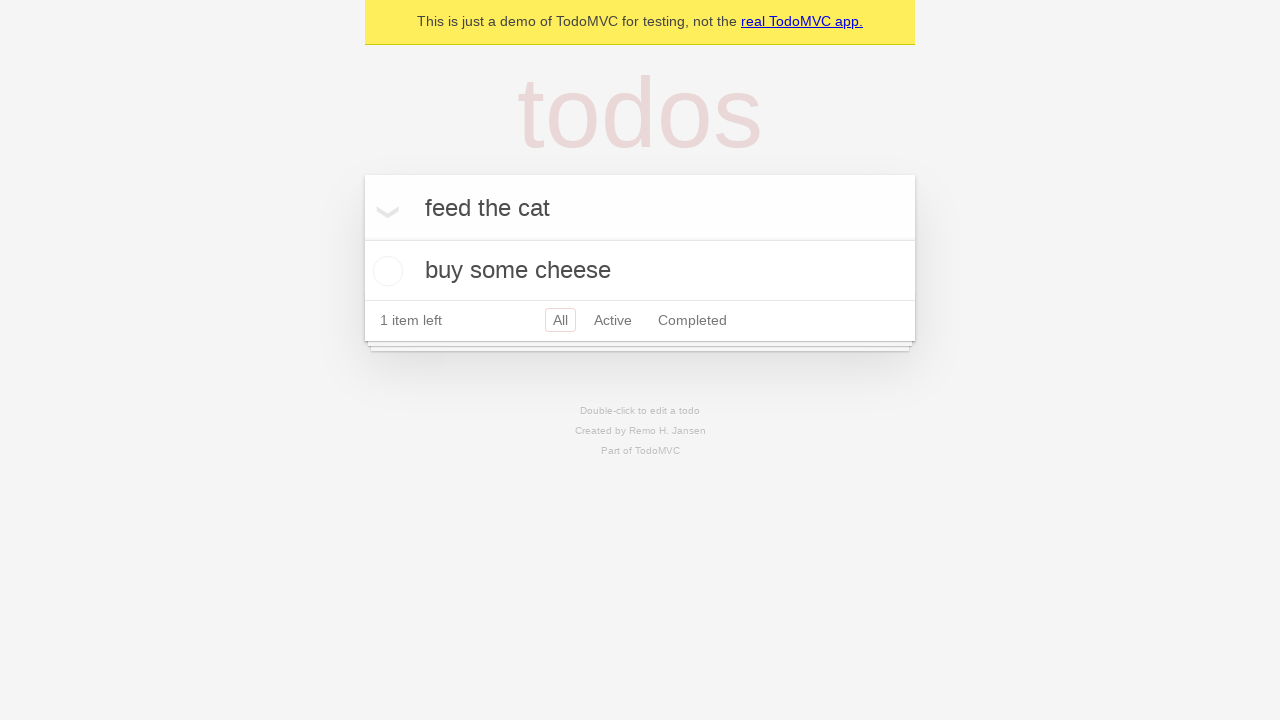

Pressed Enter to add second todo item on internal:attr=[placeholder="What needs to be done?"i]
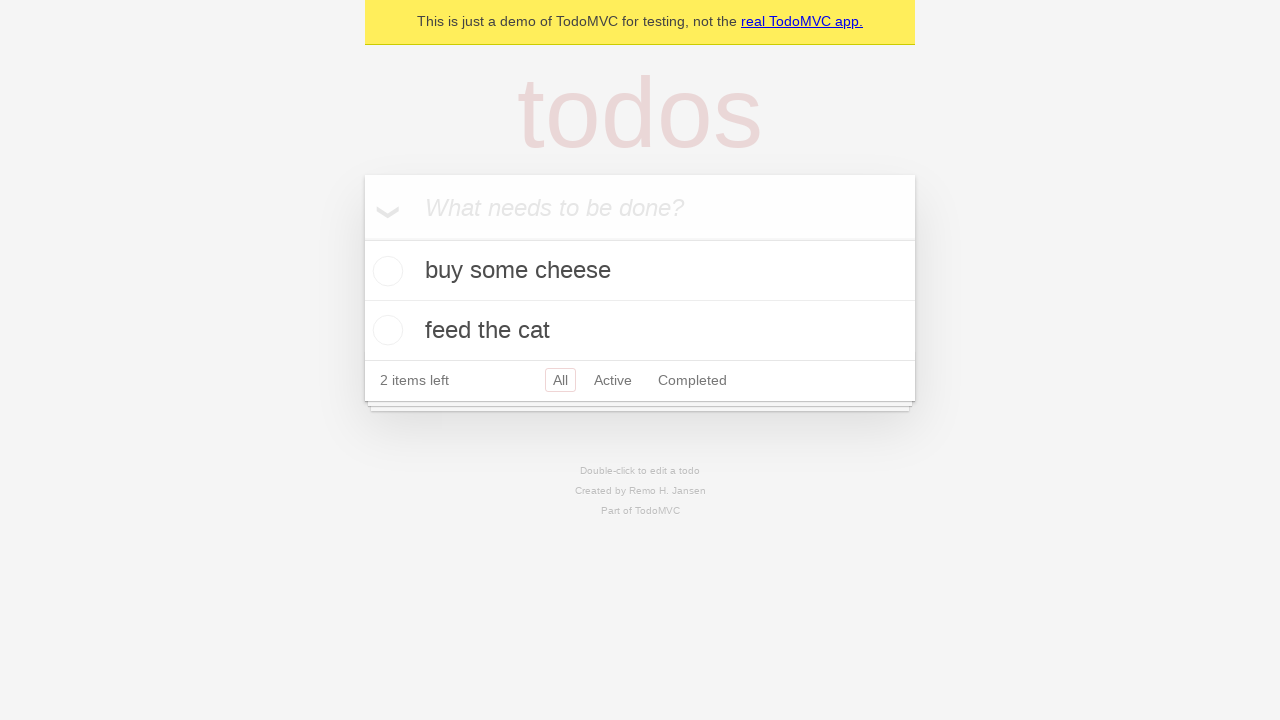

Checked checkbox for first todo item 'buy some cheese' at (385, 271) on internal:testid=[data-testid="todo-item"s] >> nth=0 >> internal:role=checkbox
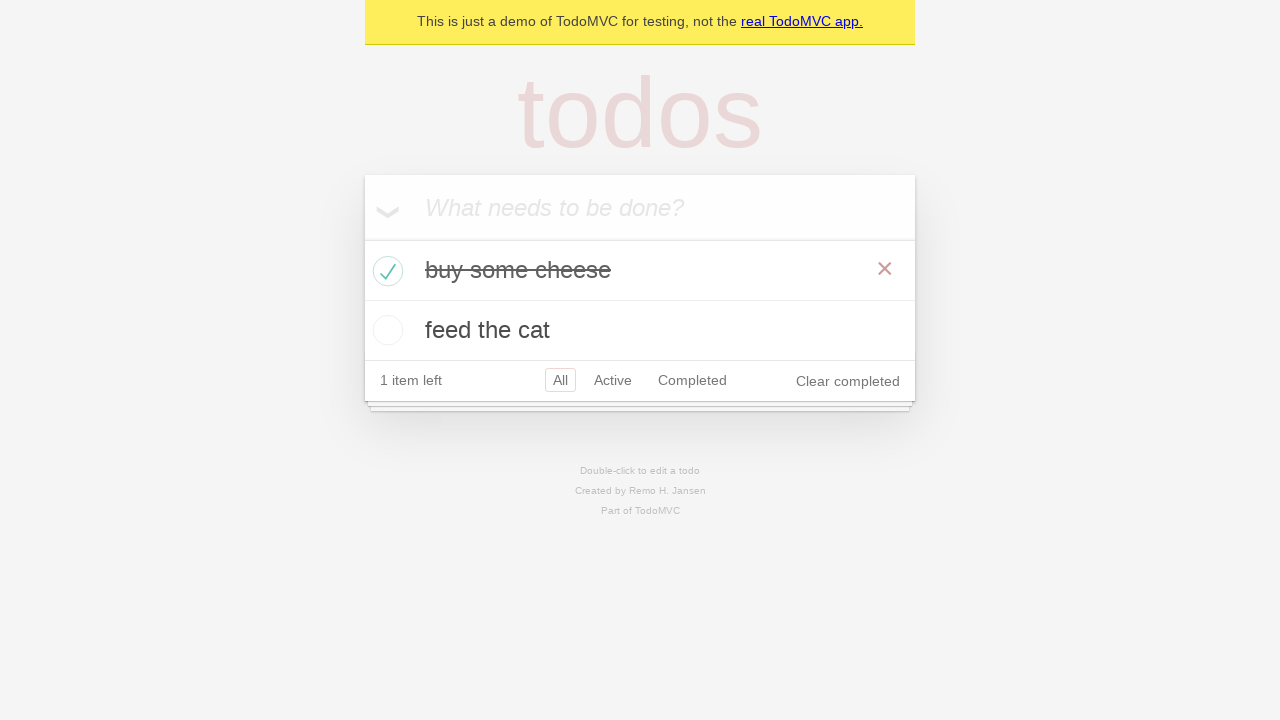

Checked checkbox for second todo item 'feed the cat' at (385, 330) on internal:testid=[data-testid="todo-item"s] >> nth=1 >> internal:role=checkbox
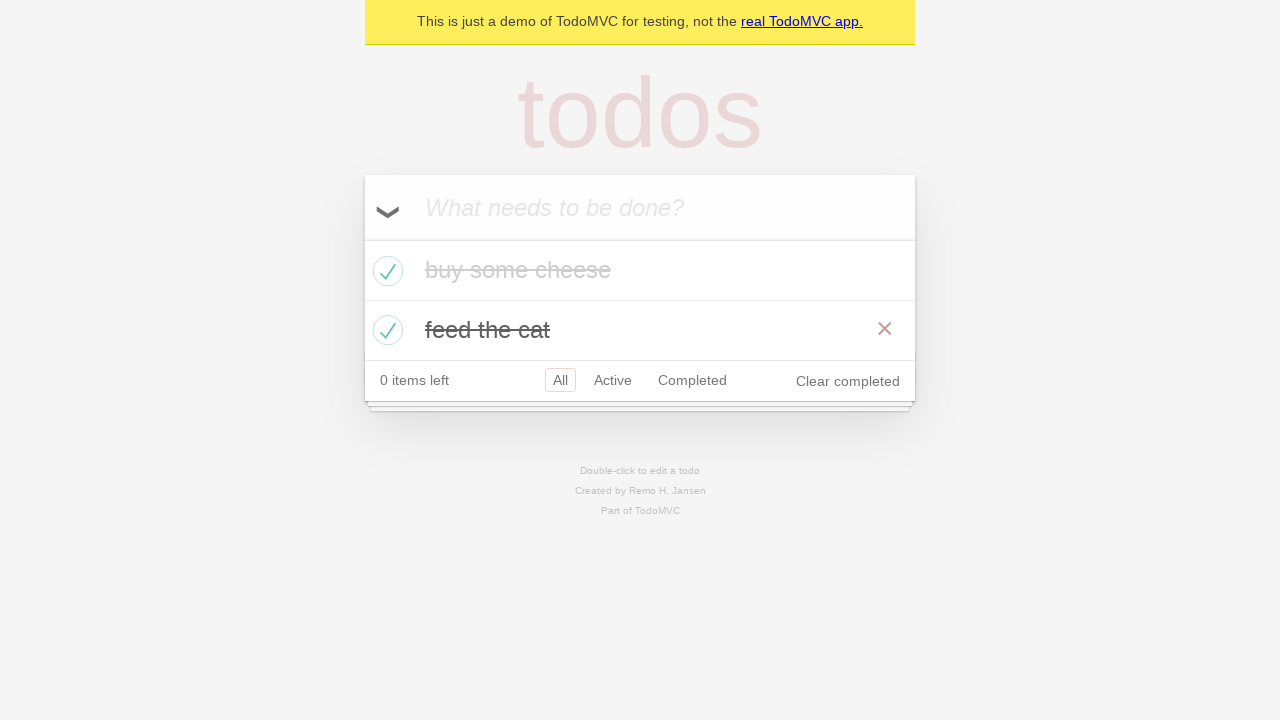

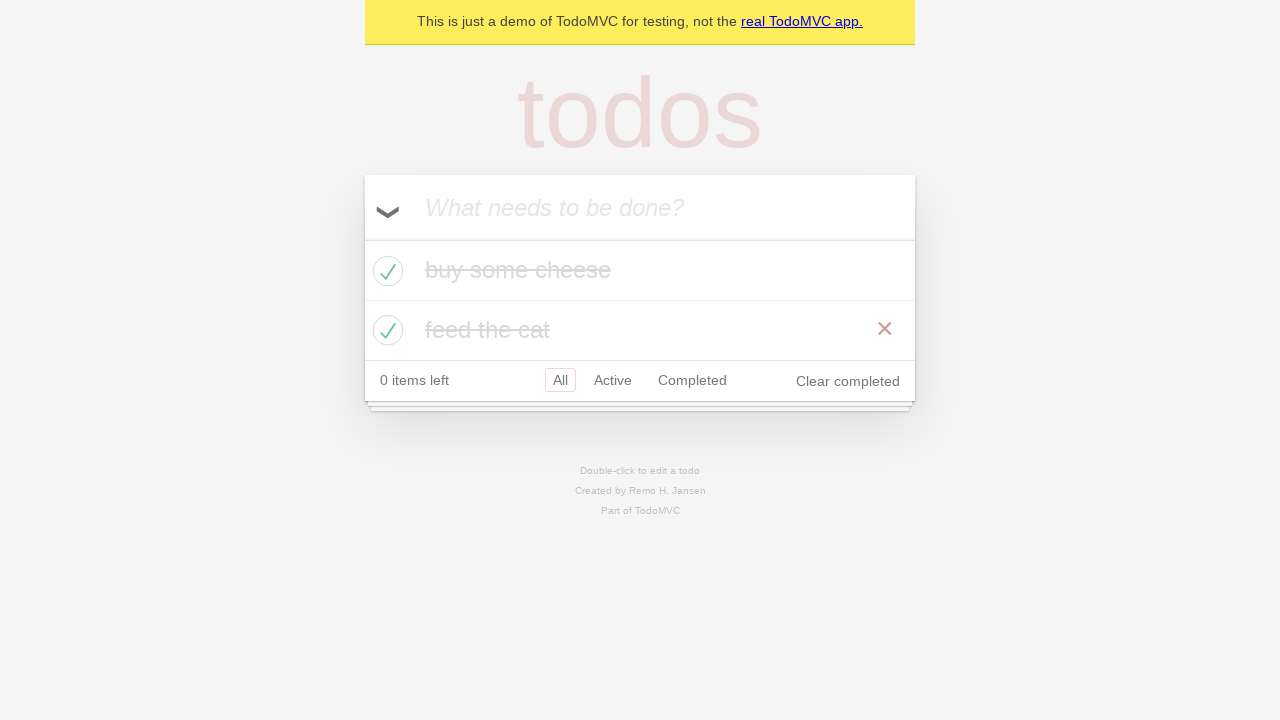